Tests dynamic controls page by clicking the Remove button, waiting for the loading bar to disappear, and verifying the checkbox is removed and the "It's gone!" message is displayed.

Starting URL: https://practice.cydeo.com/dynamic_controls

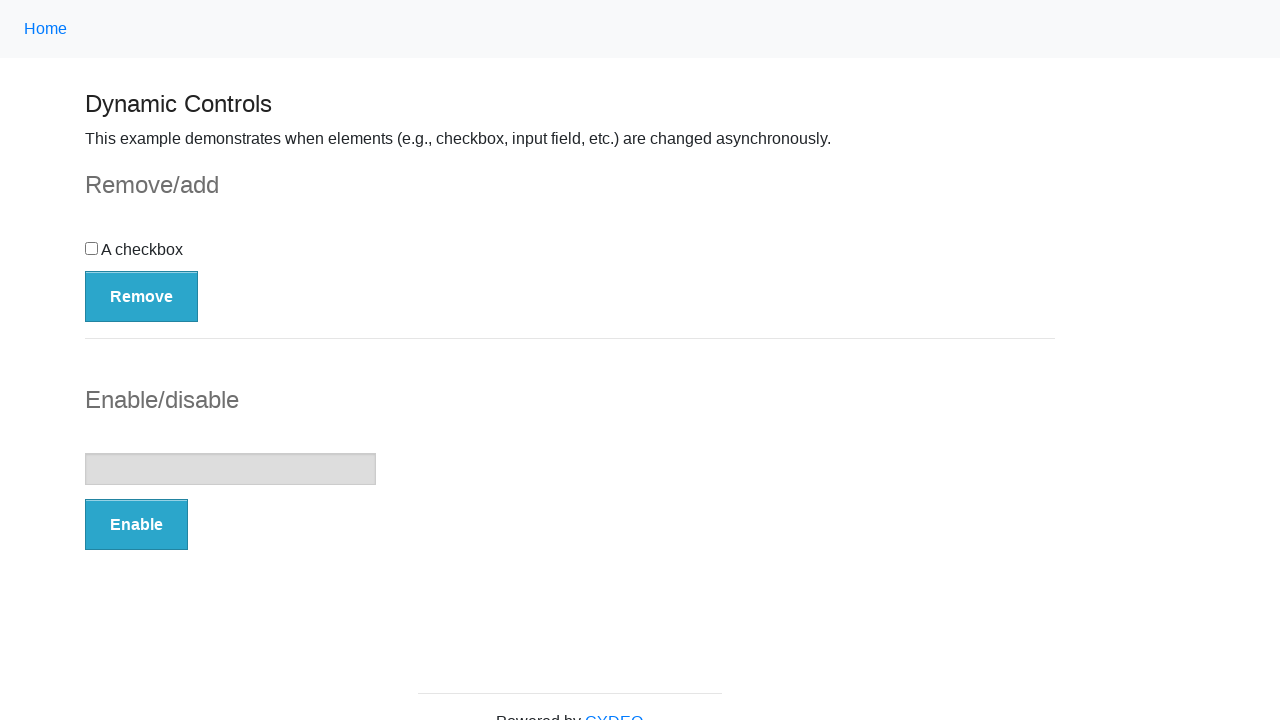

Clicked the Remove button at (142, 296) on button:has-text('Remove')
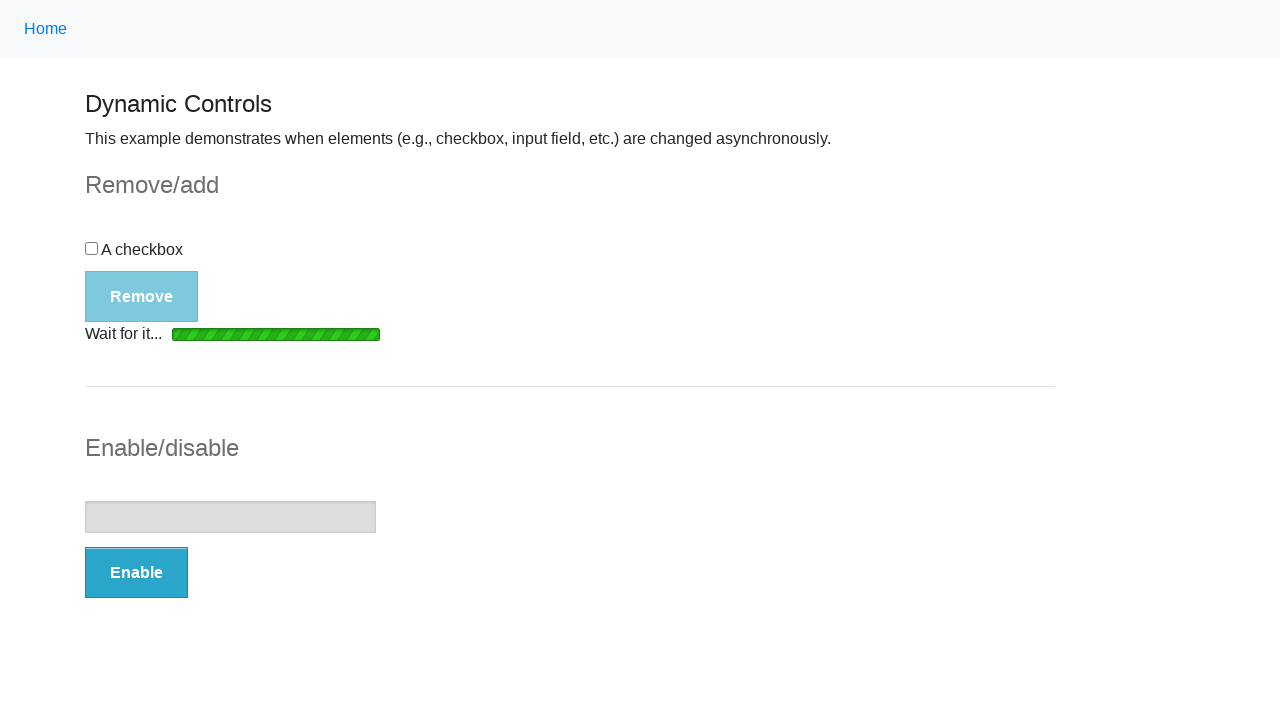

Loading bar disappeared
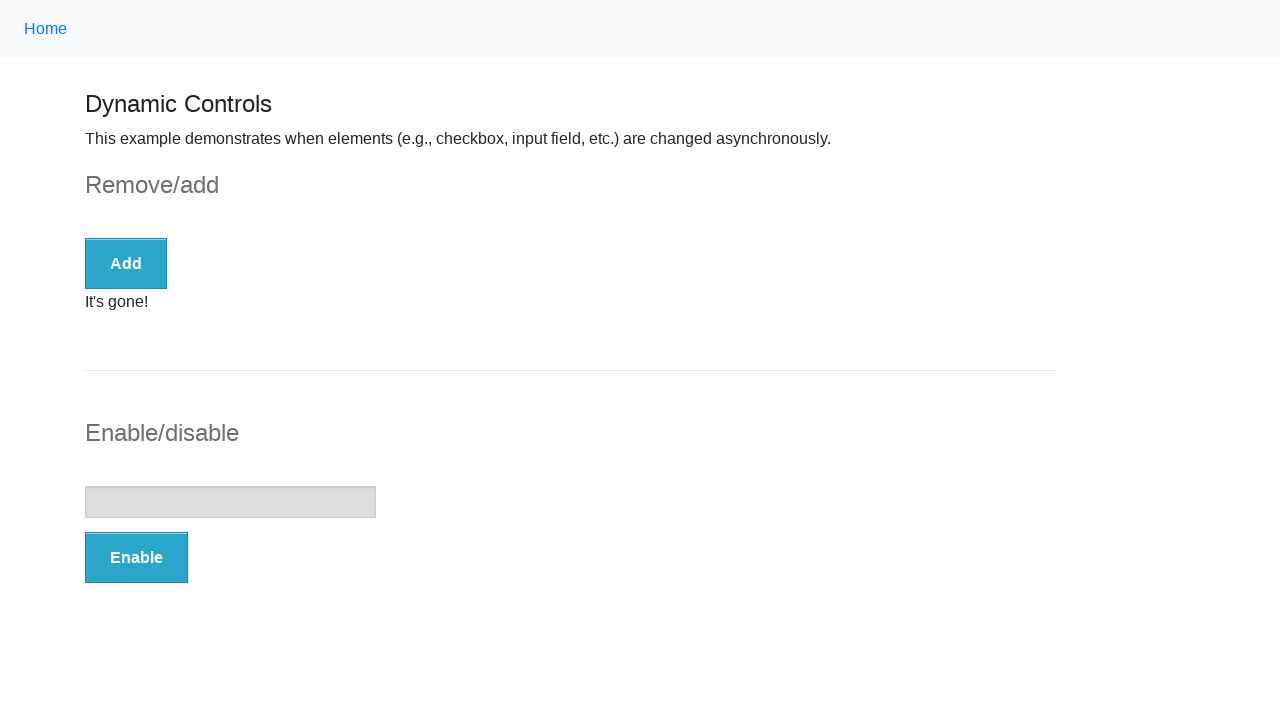

Verified checkbox is removed and not visible
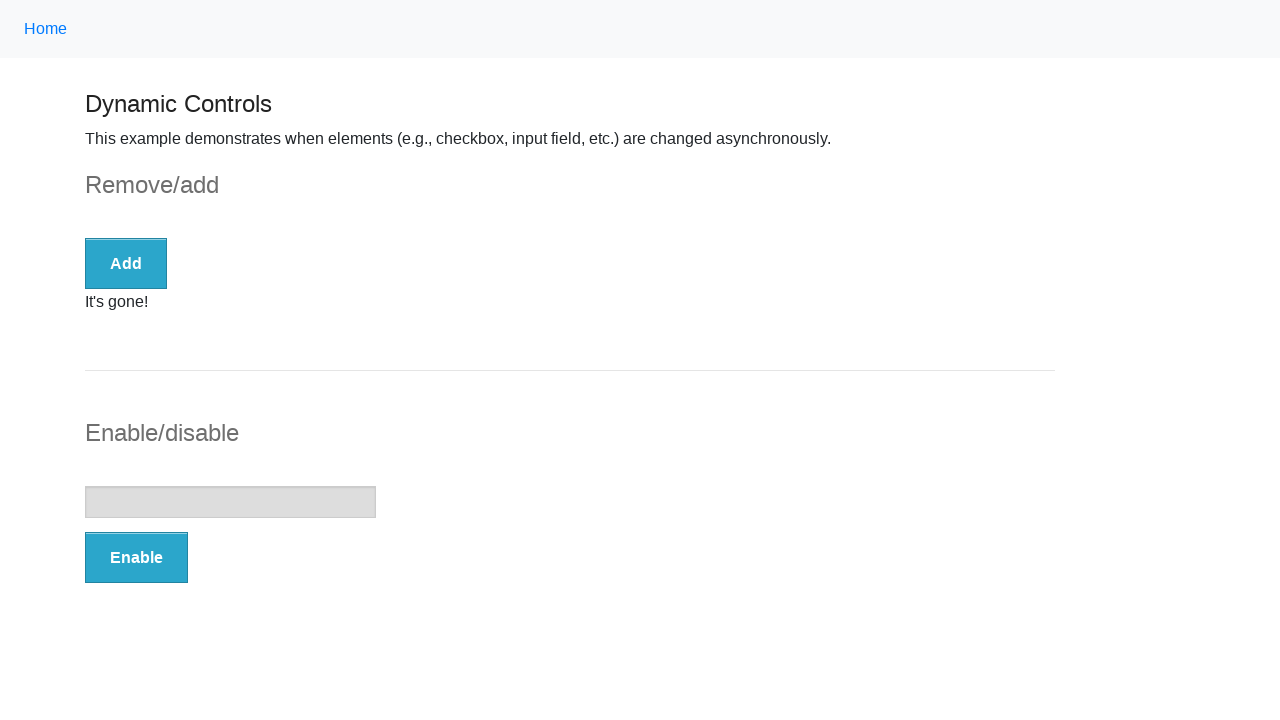

Verified message element is visible
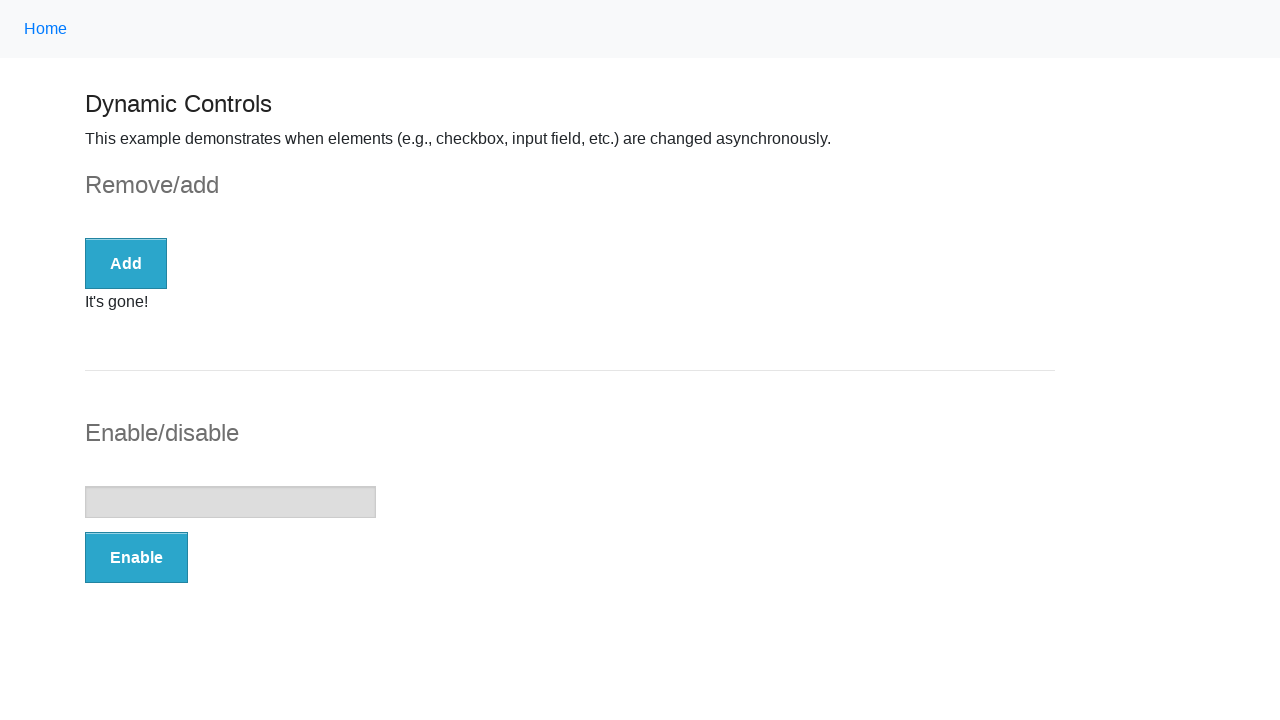

Verified 'It's gone!' message text is displayed
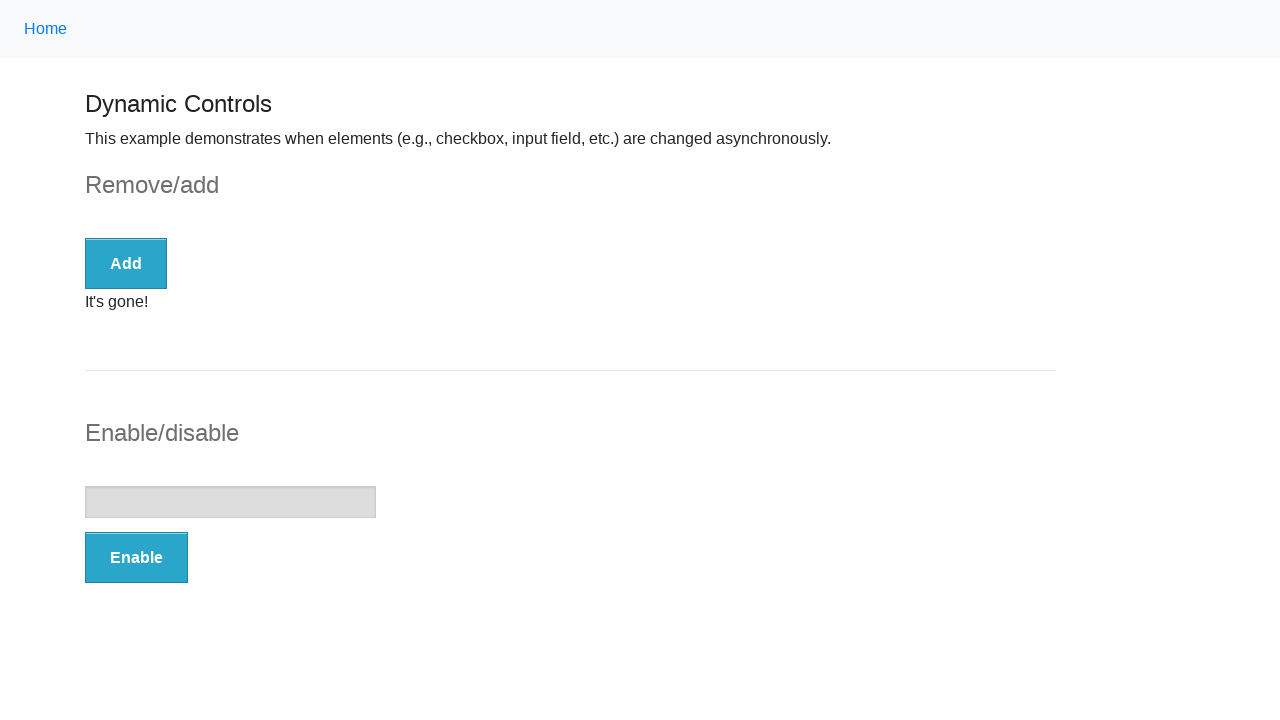

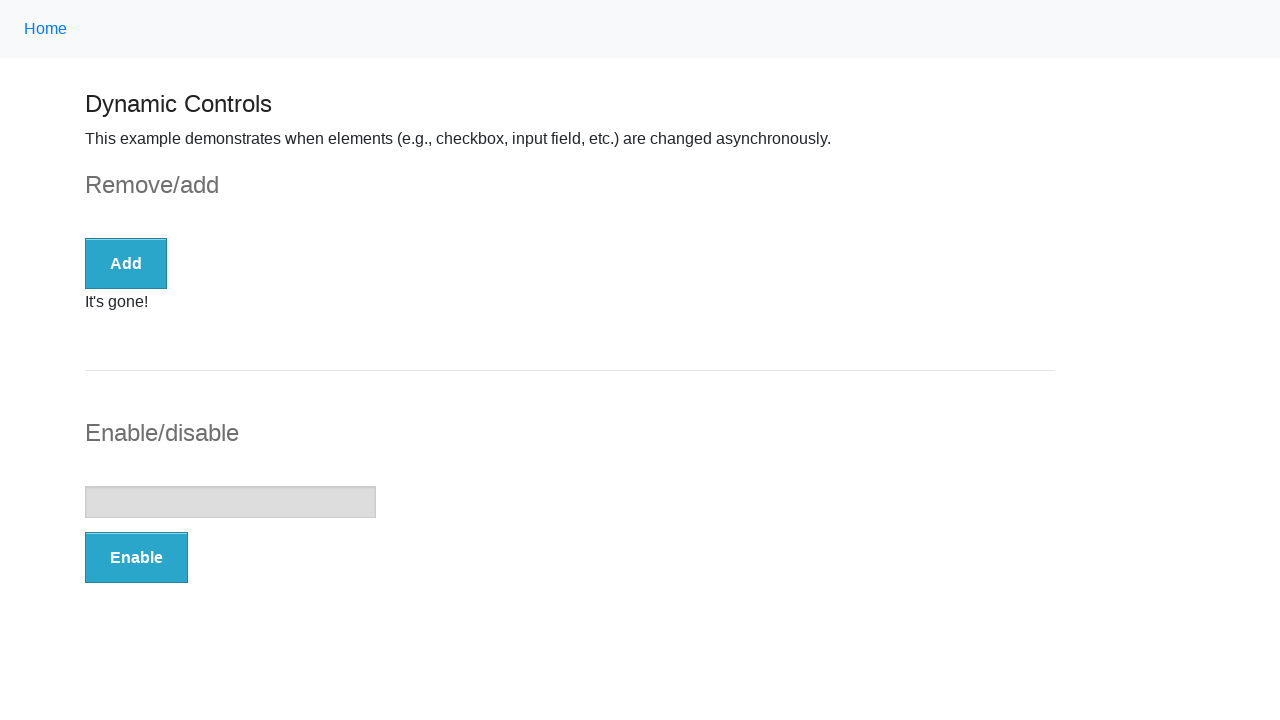